Tests the jQuery UI datepicker by switching to an iframe and entering a date value into the date input field

Starting URL: https://jqueryui.com/datepicker/

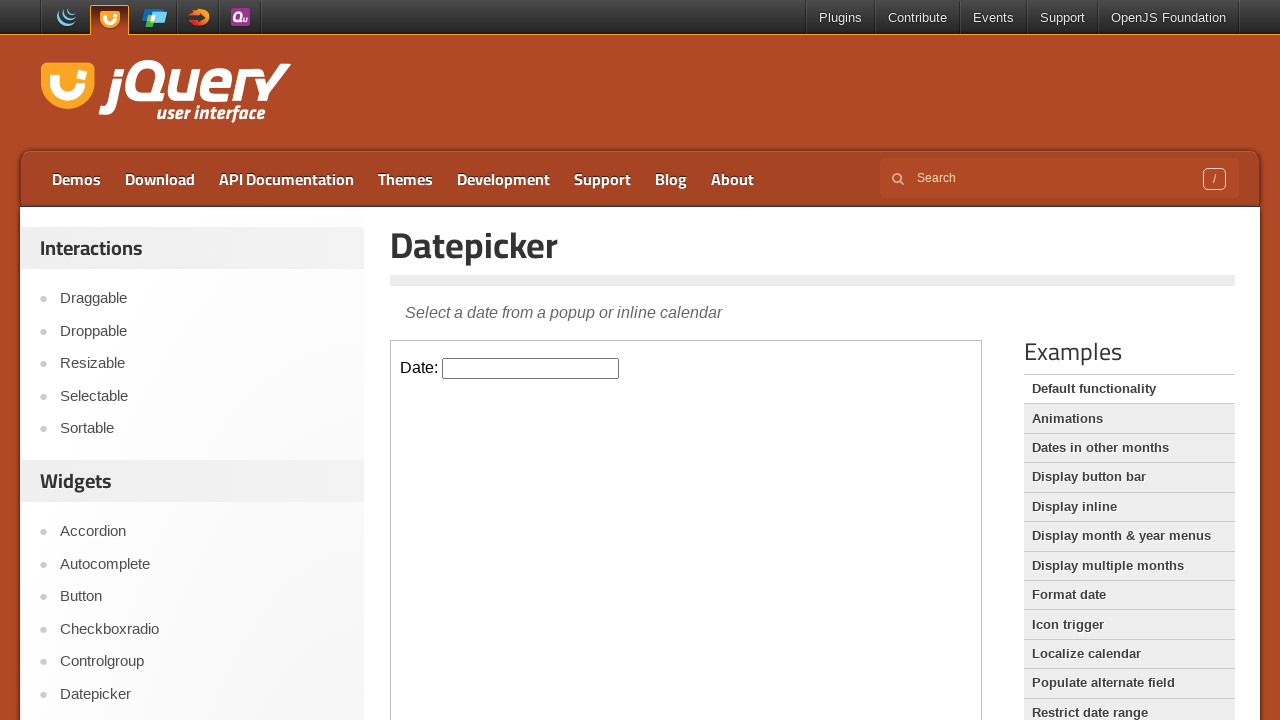

Located the demo iframe containing the datepicker
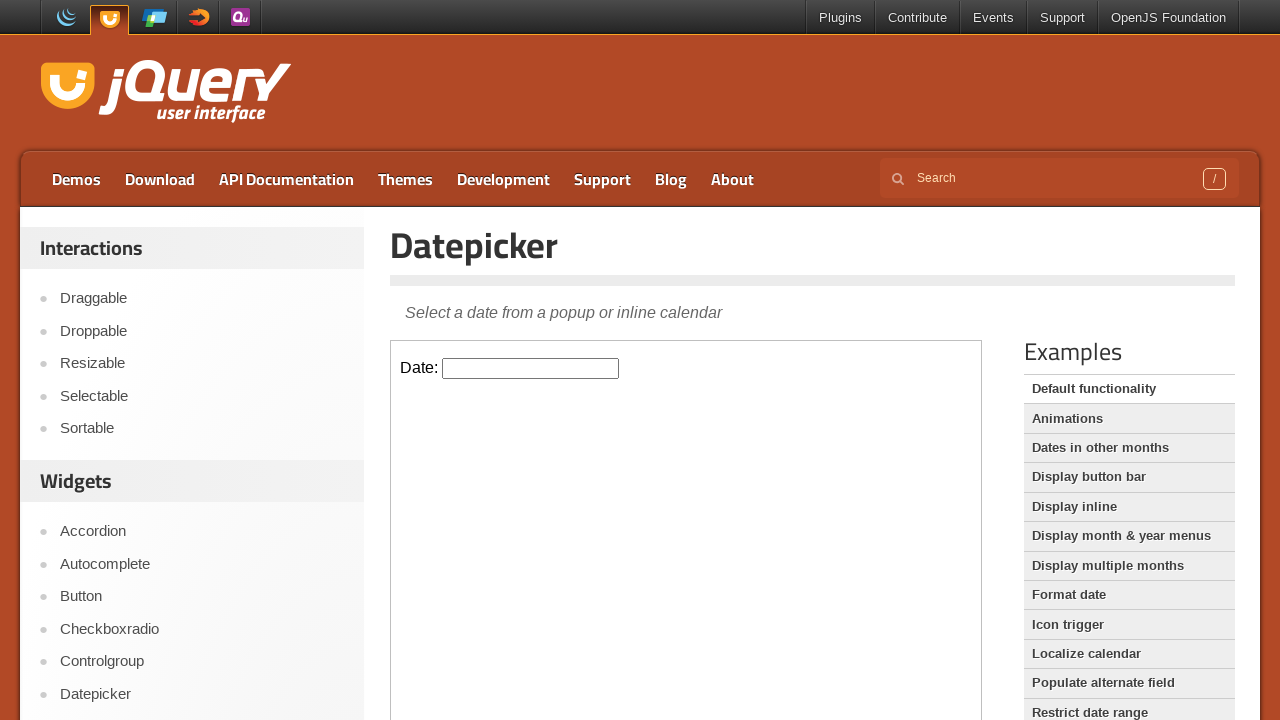

Entered date value '03/25/2024' into the datepicker input field on .demo-frame >> internal:control=enter-frame >> #datepicker
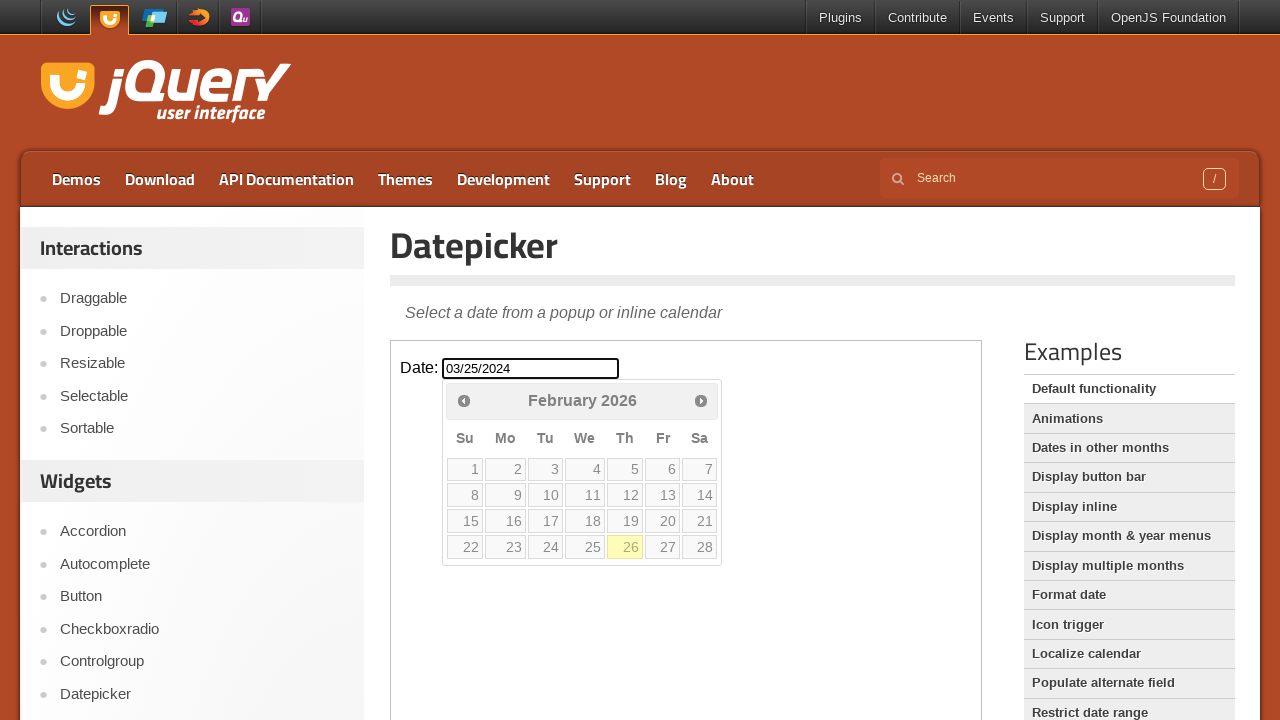

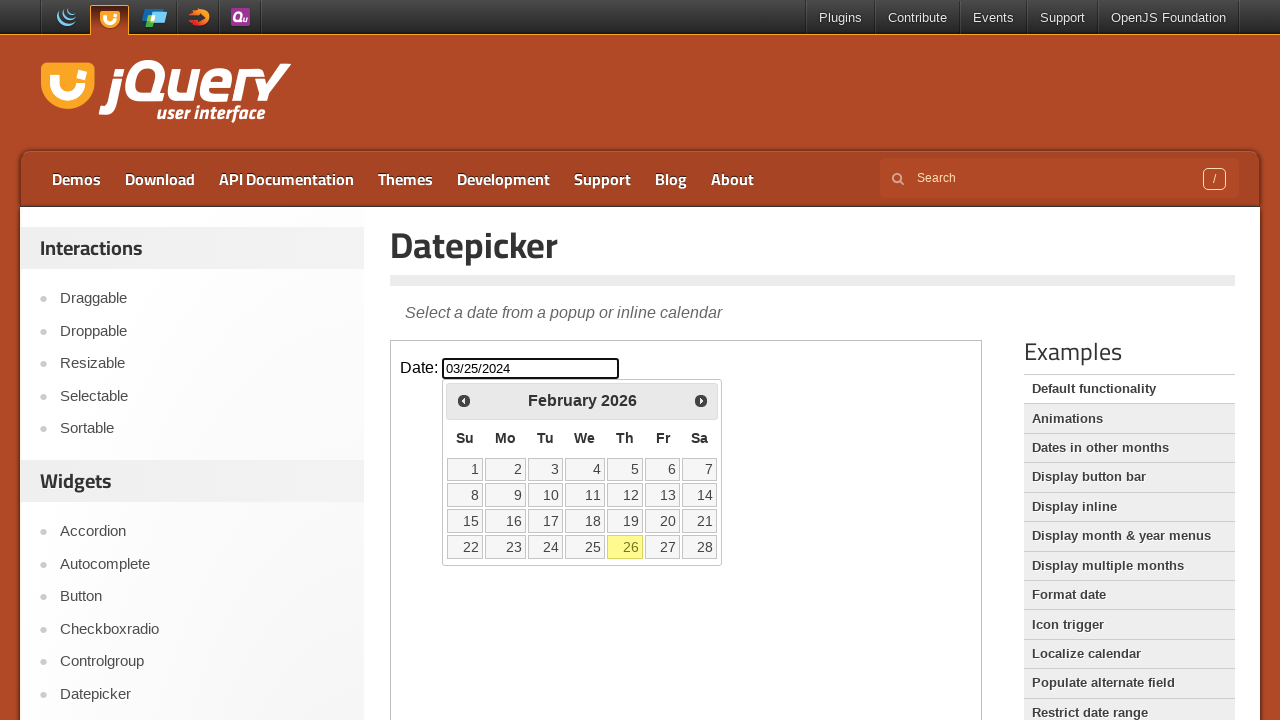